Navigates to Microsoft Developer portal and takes a screenshot of the page

Starting URL: https://developer.microsoft.com/

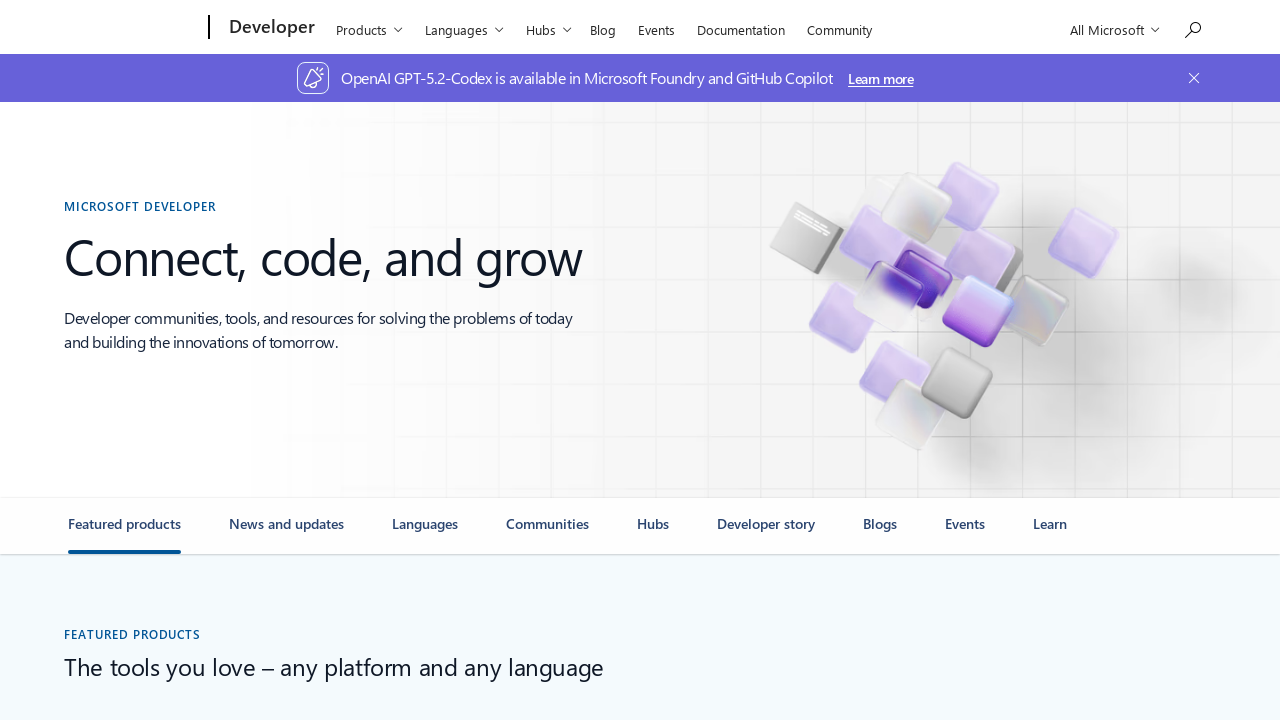

Set viewport size to 1920x1080
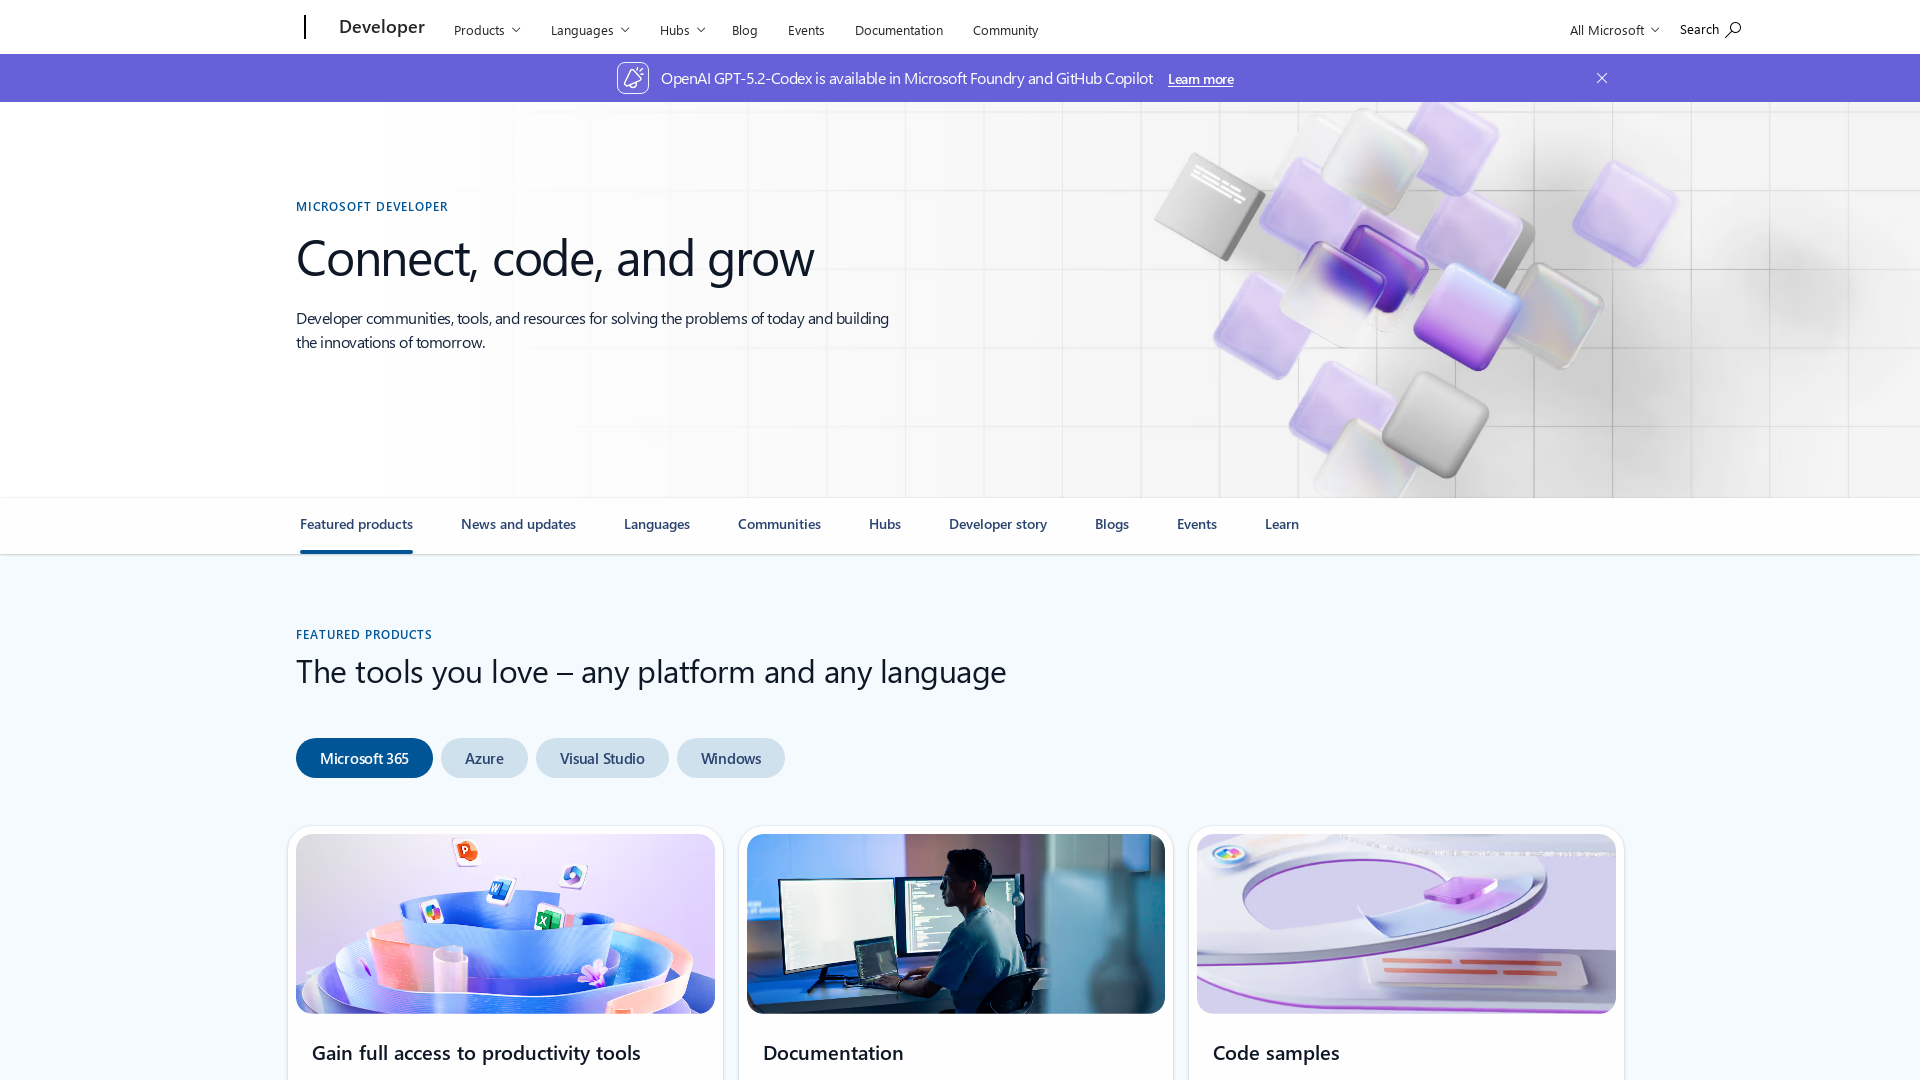

Waited for page to fully load (networkidle)
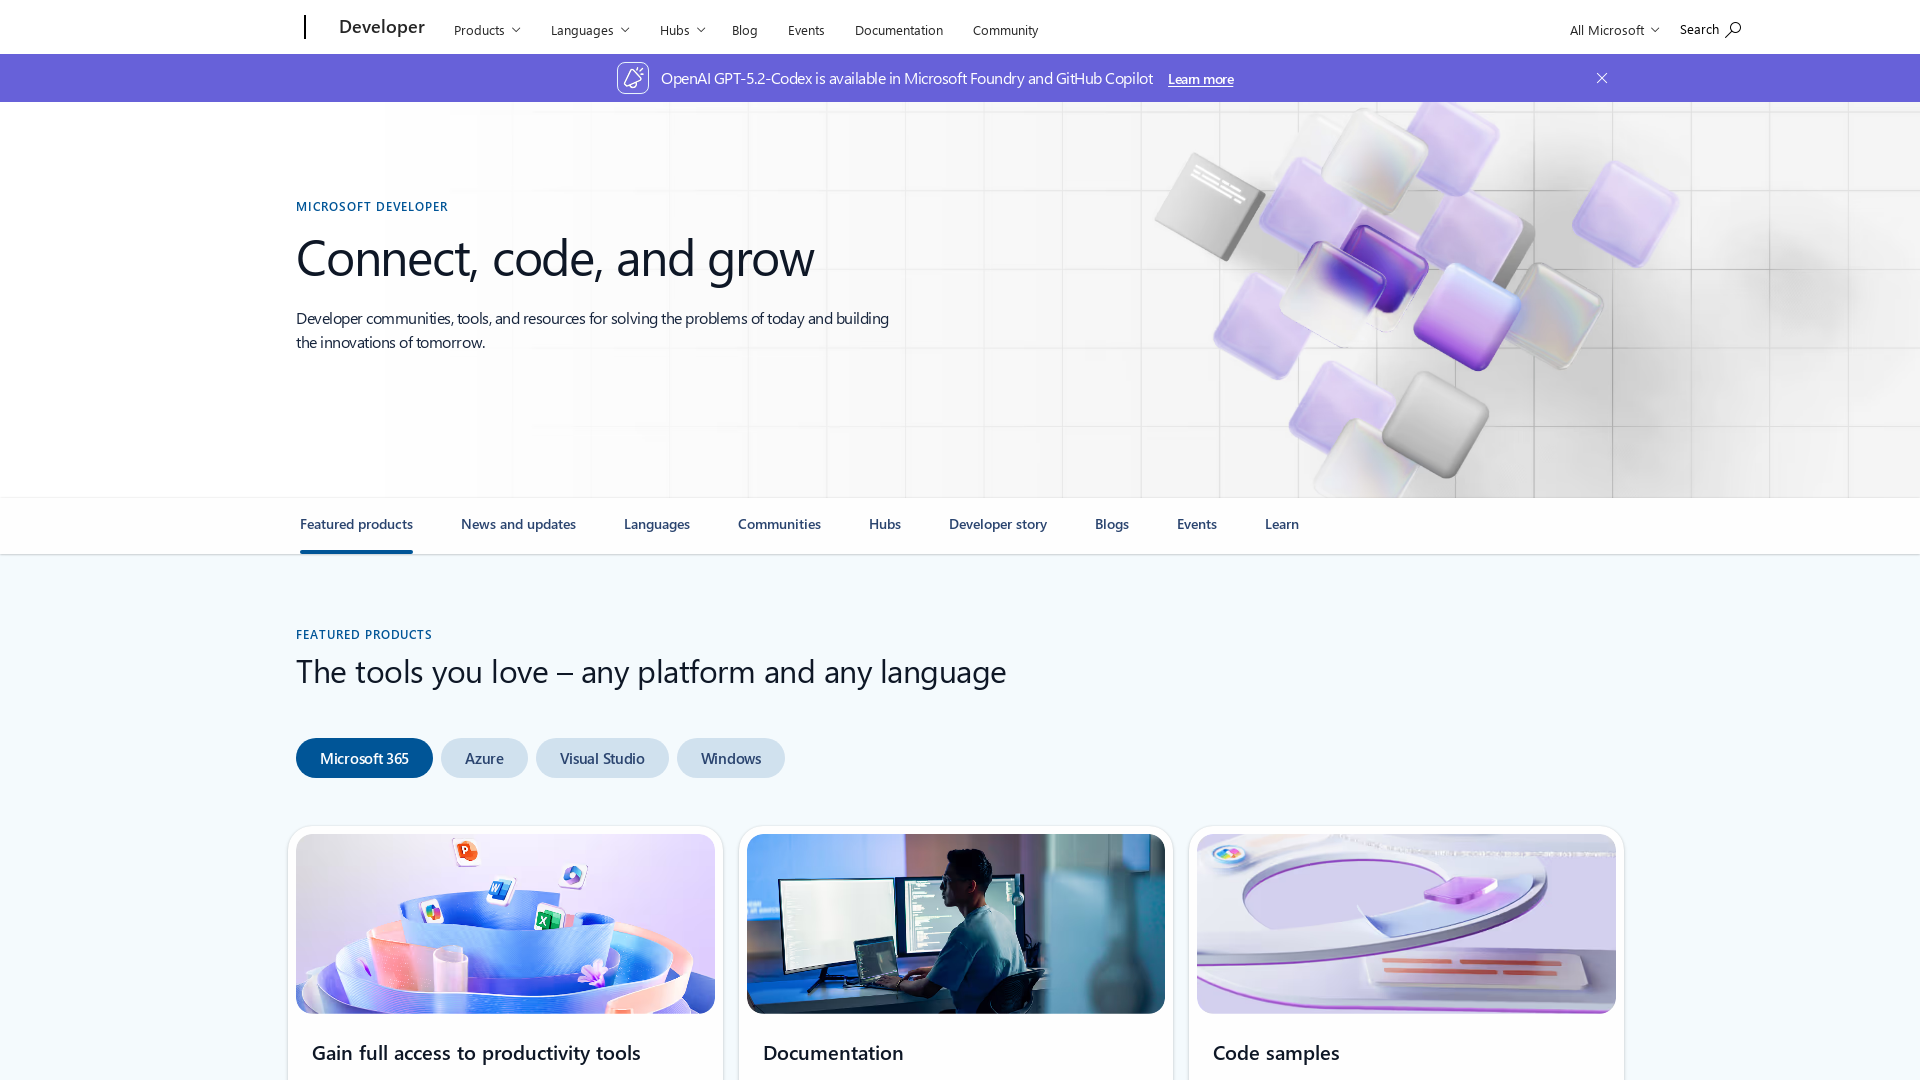

Took final screenshot of Microsoft Developer portal
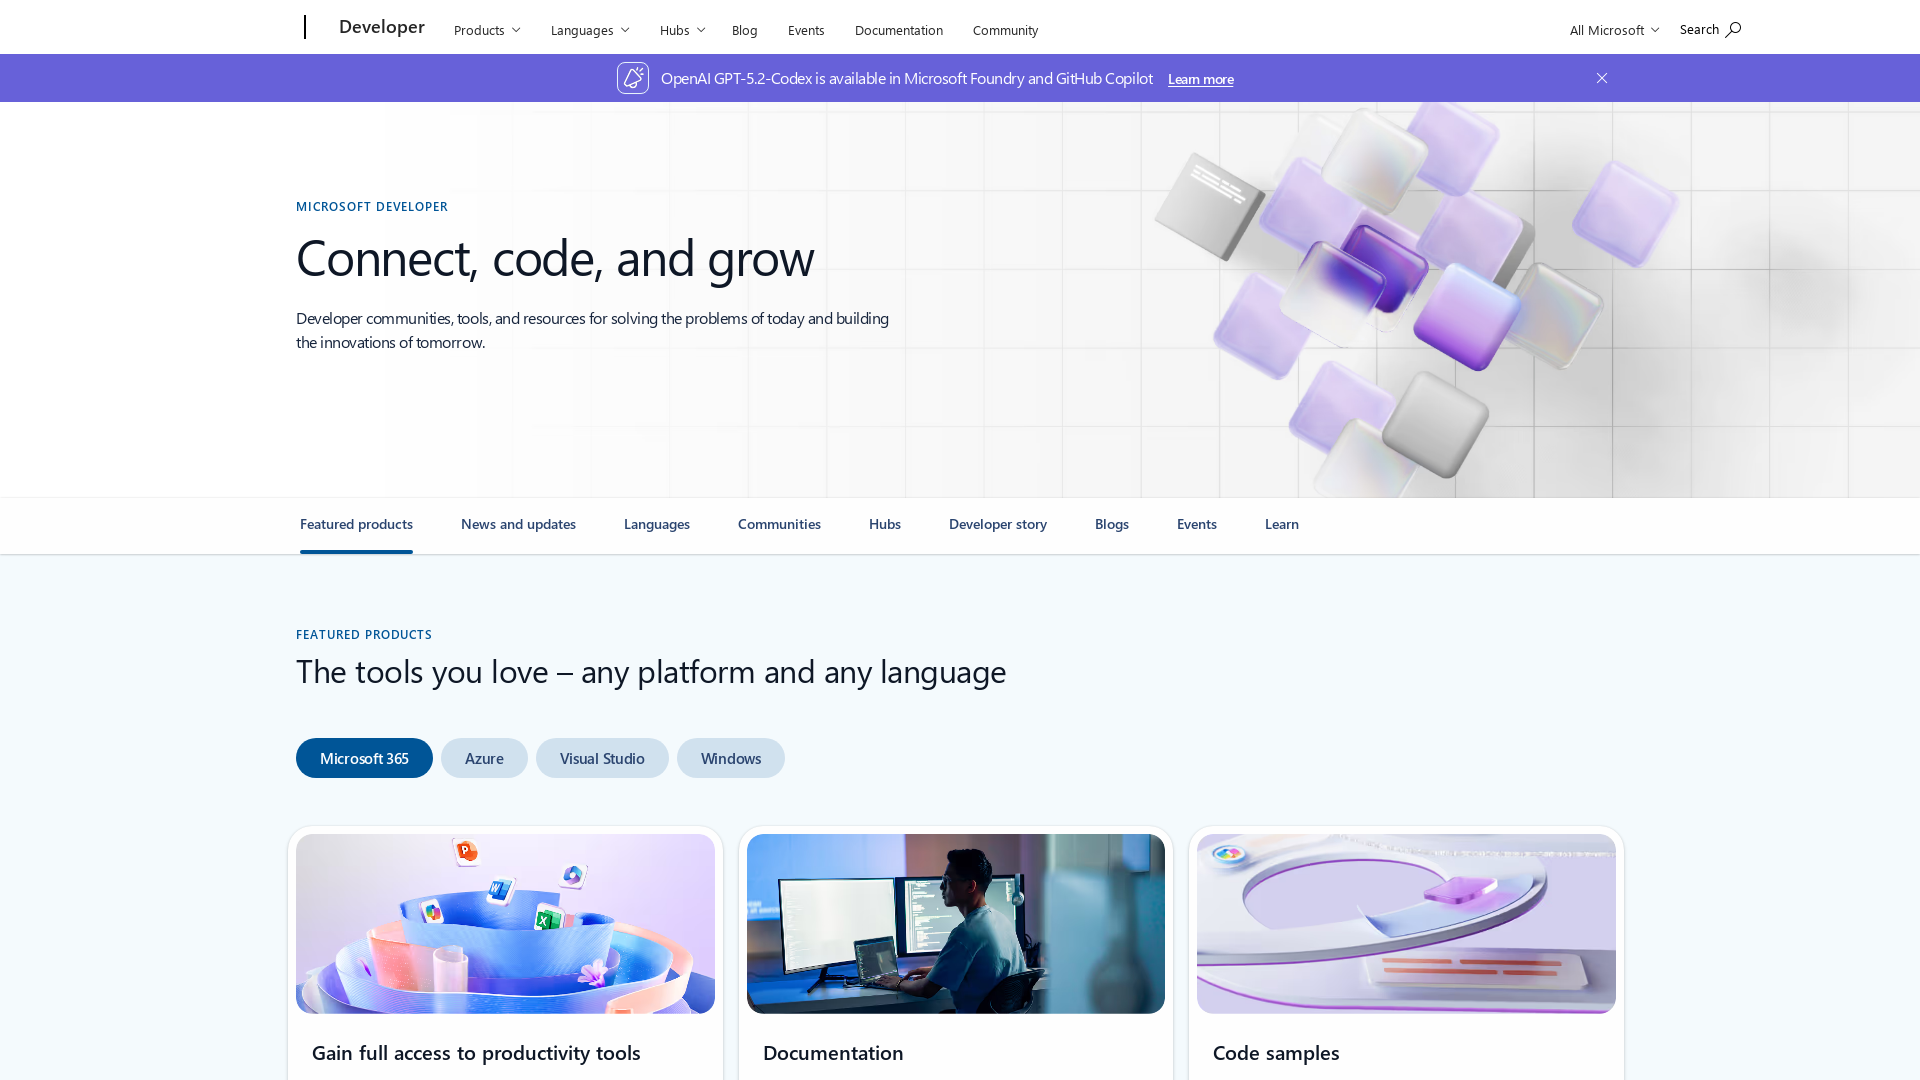

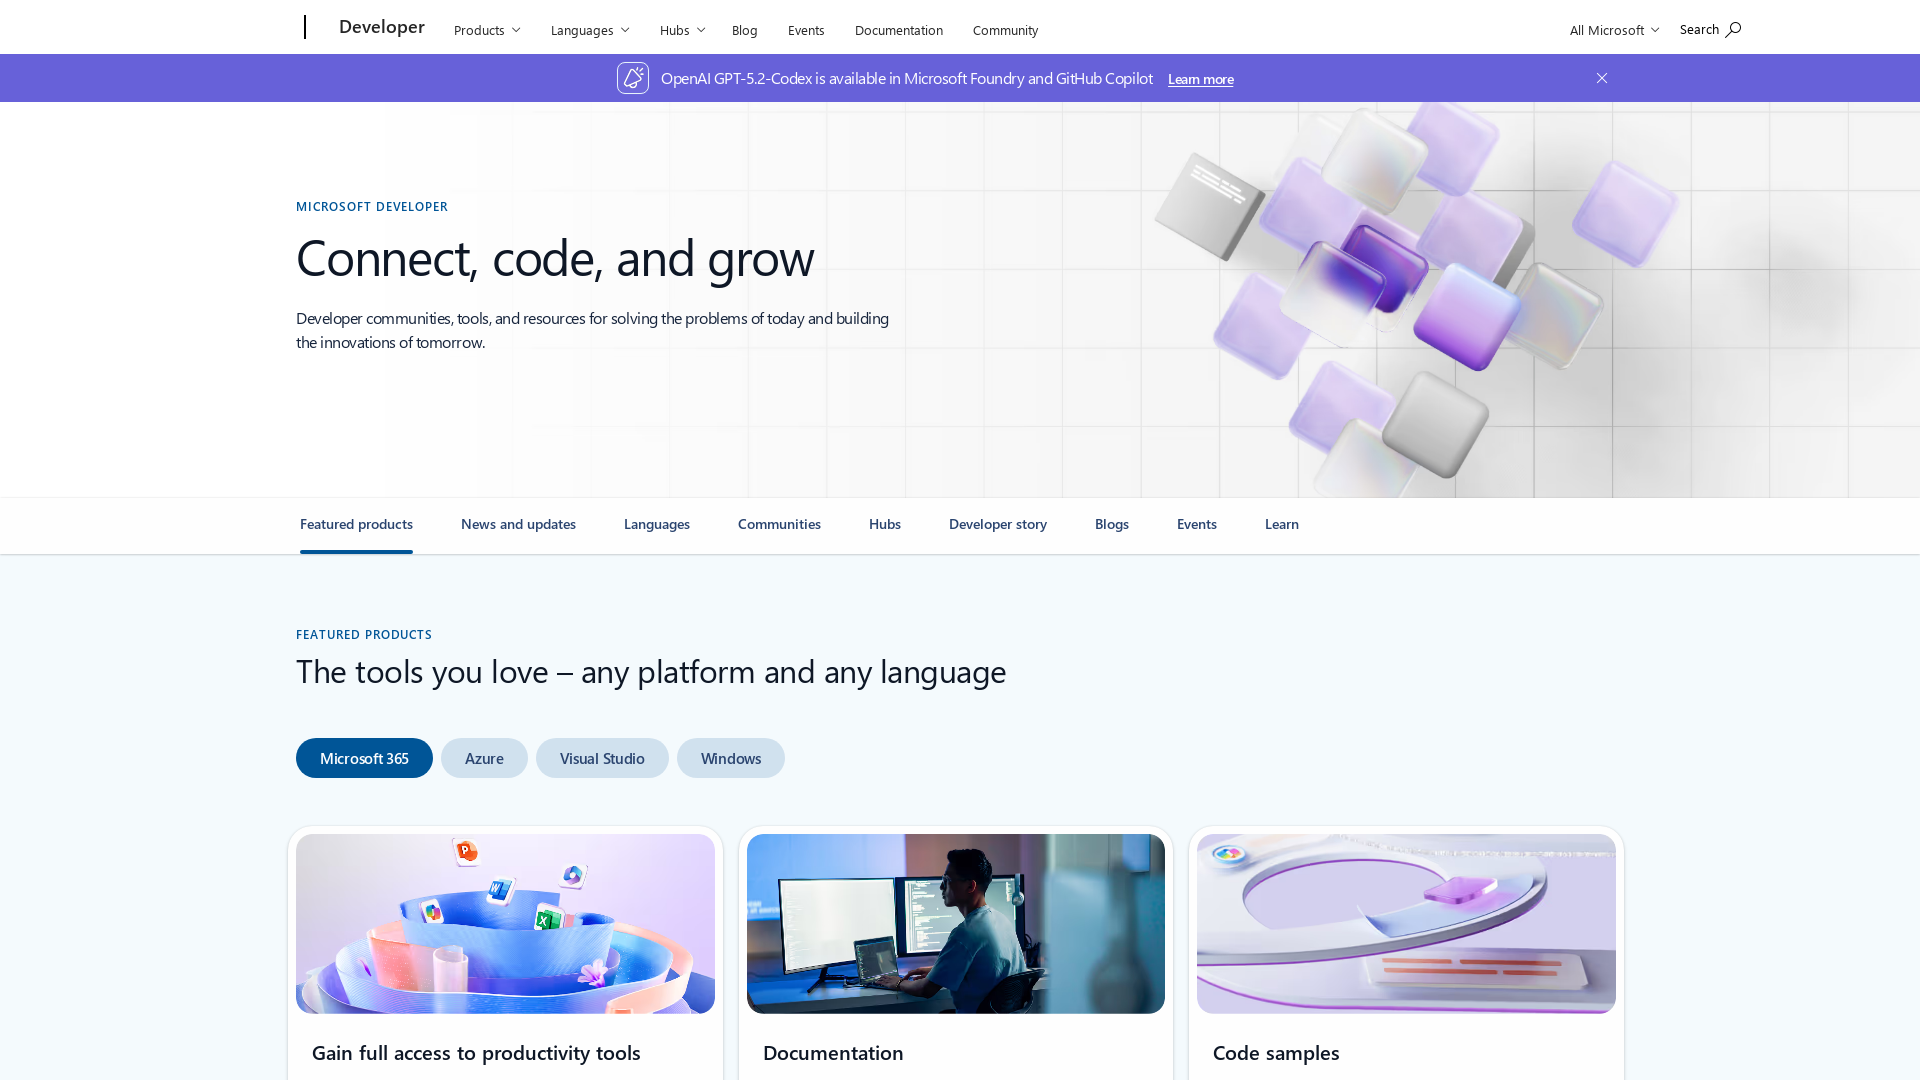